Tests drag and drop functionality by dragging an element from one container to another

Starting URL: https://practice.expandtesting.com/

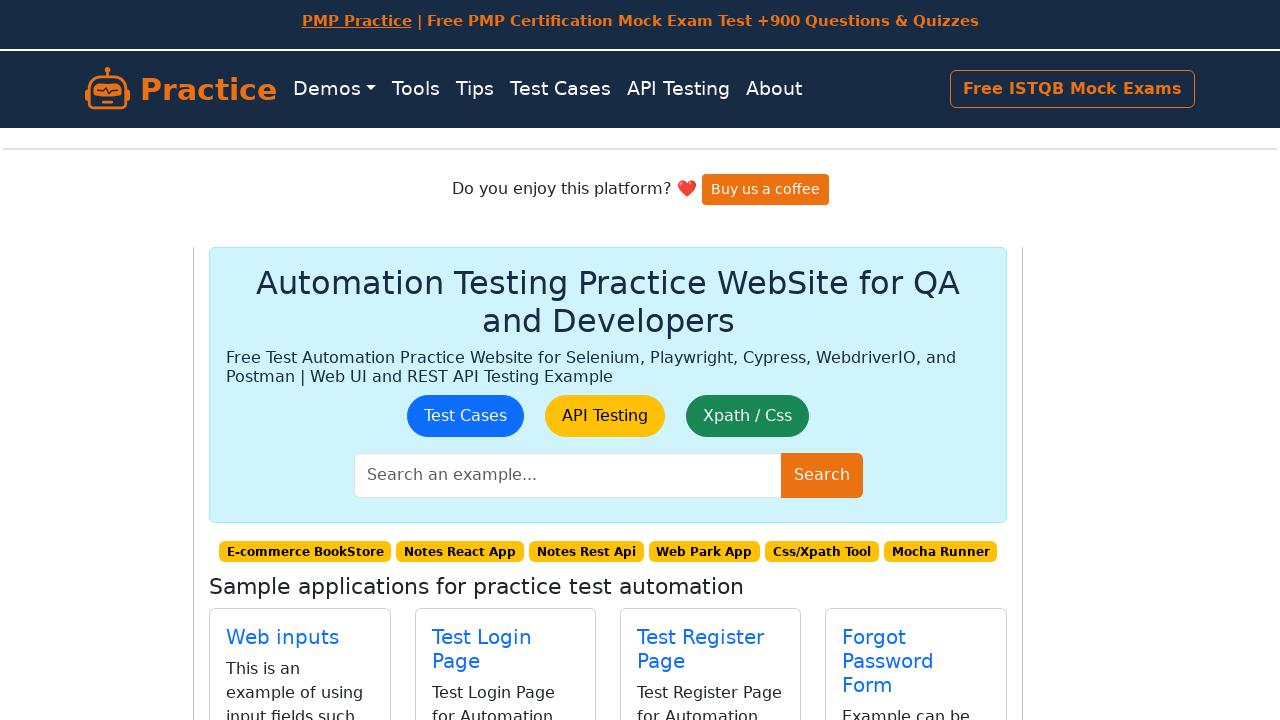

Clicked on drag and drop link at (710, 400) on xpath=//a[@href='/drag-and-drop']
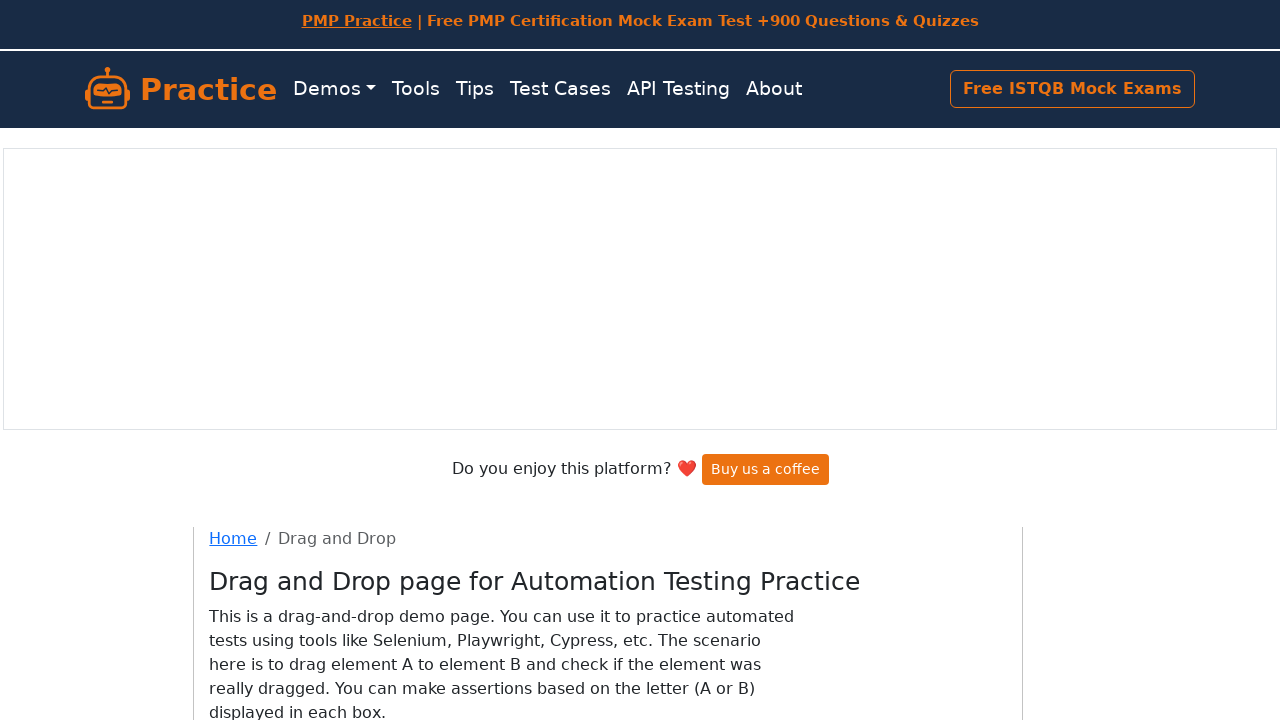

Column A element is visible
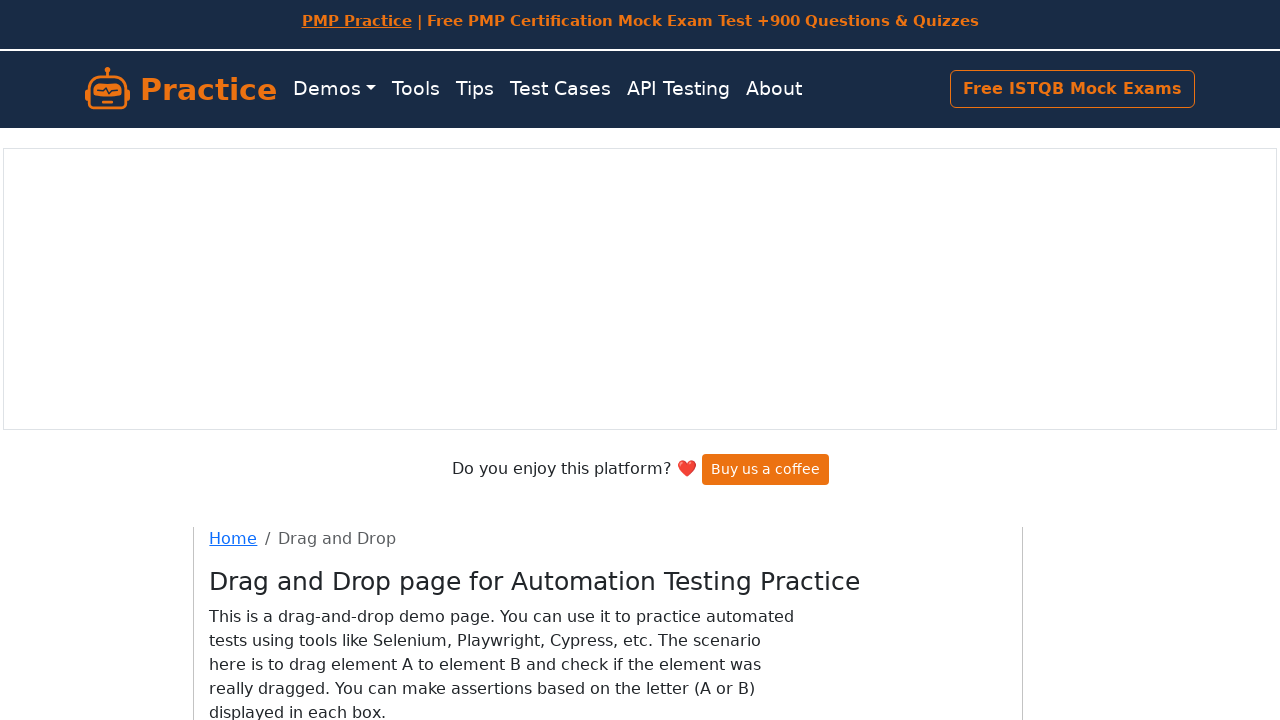

Column B element is visible
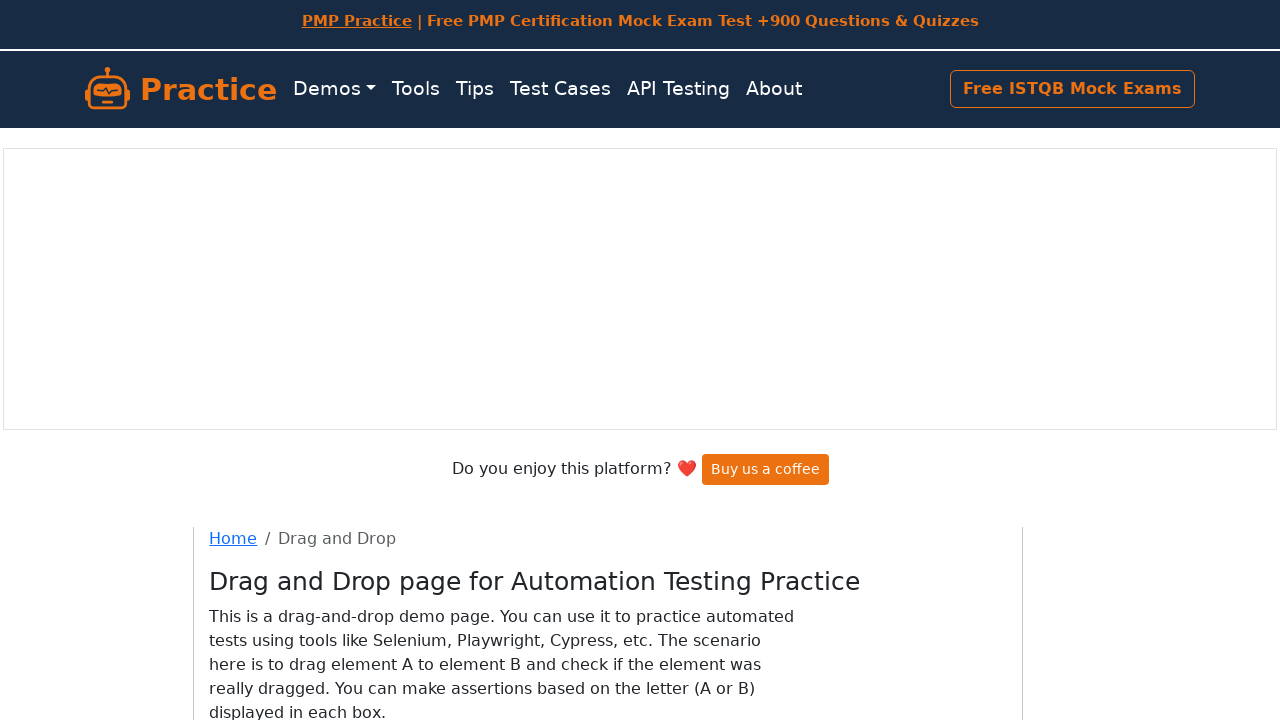

Dragged element from column A to column B at (439, 400)
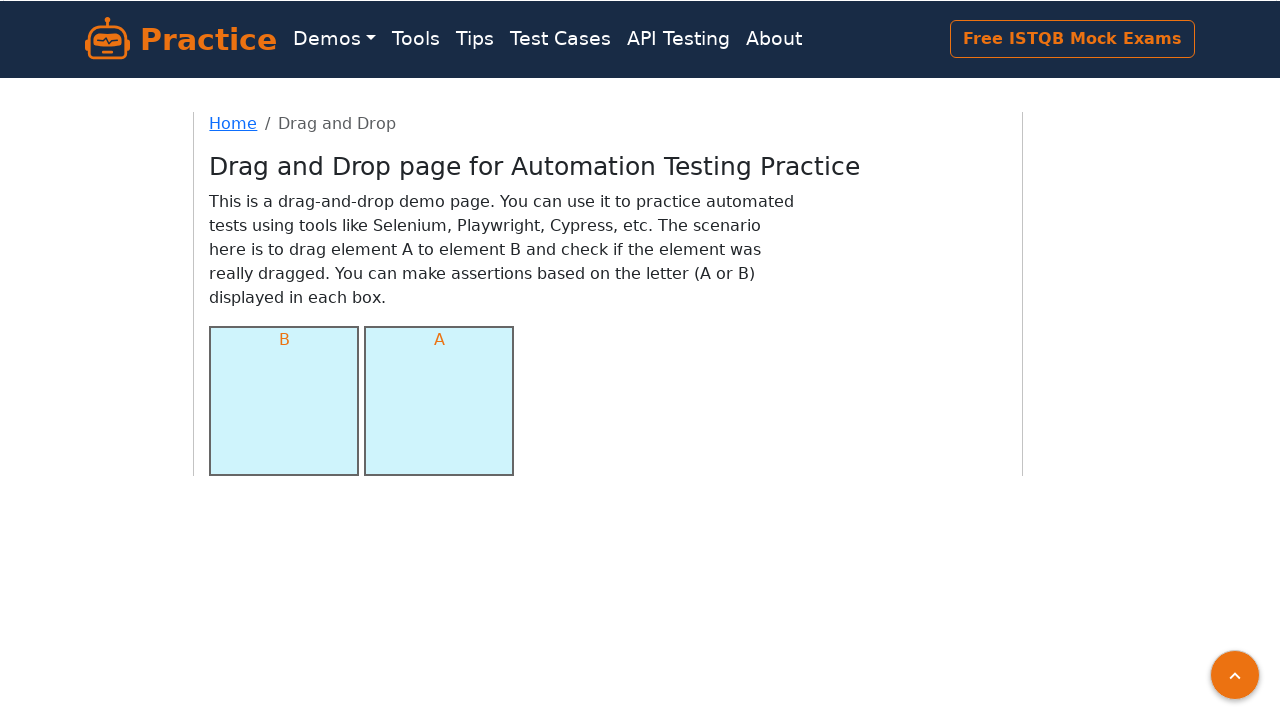

Reloaded page to reset drag and drop state
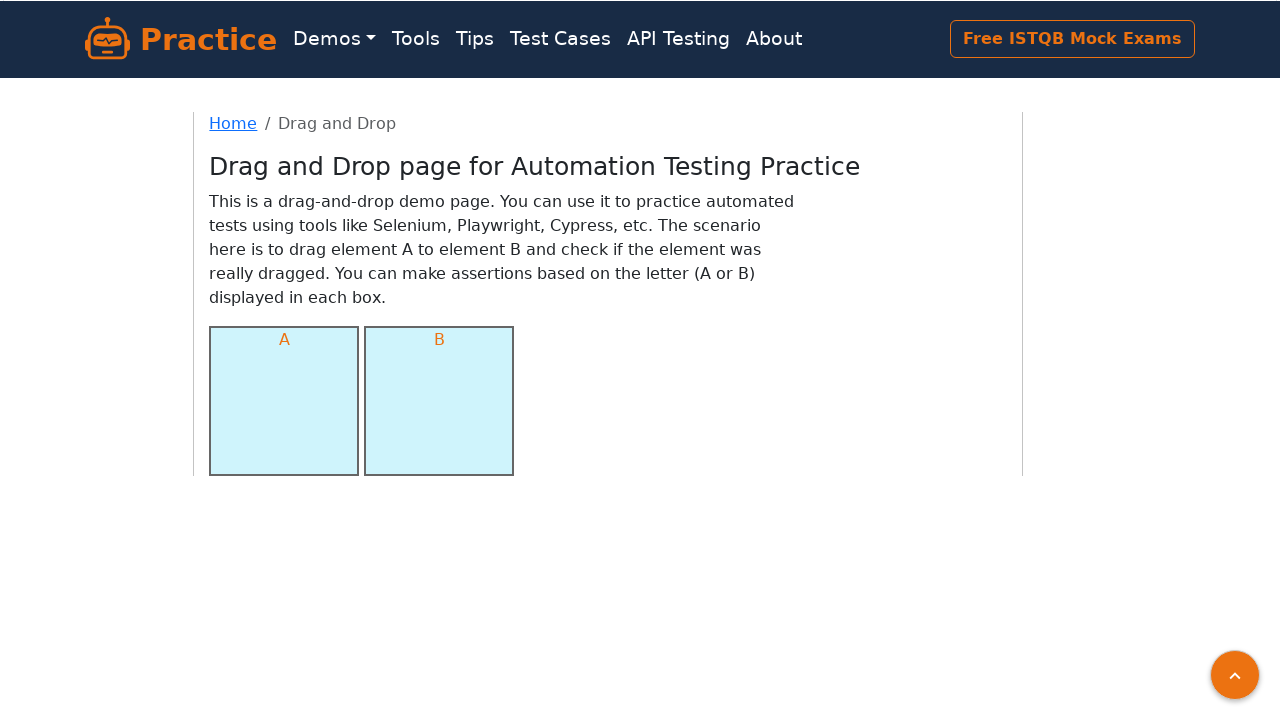

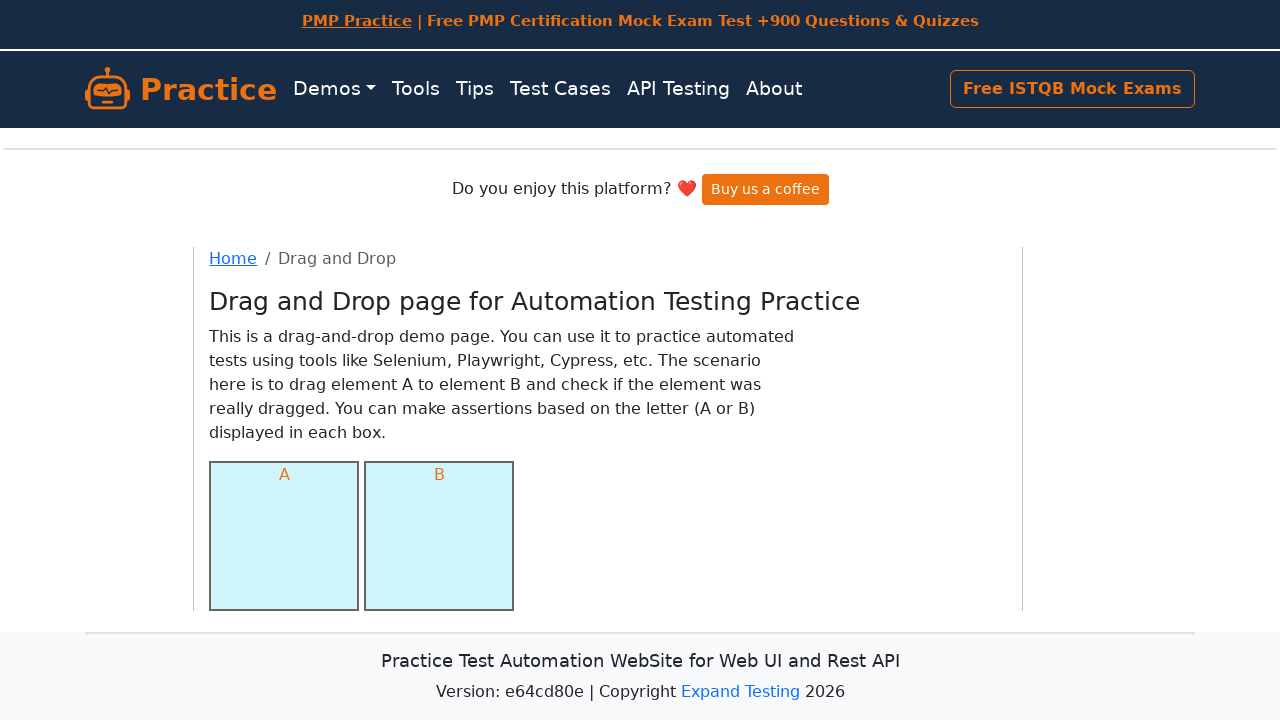